Tests basic page loading and viewport resizing by navigating to an automation practice site and changing the window size to mobile dimensions (480x320).

Starting URL: http://practice.automationtesting.in/

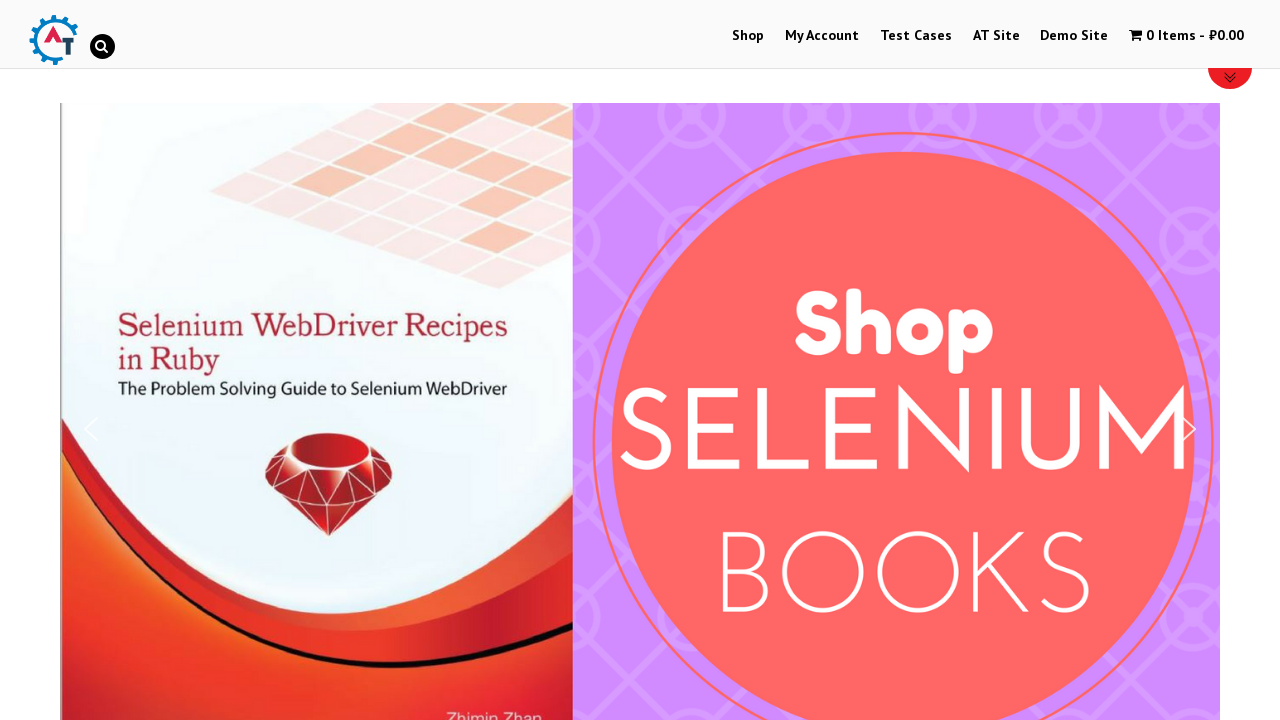

Set viewport to mobile dimensions (480x320)
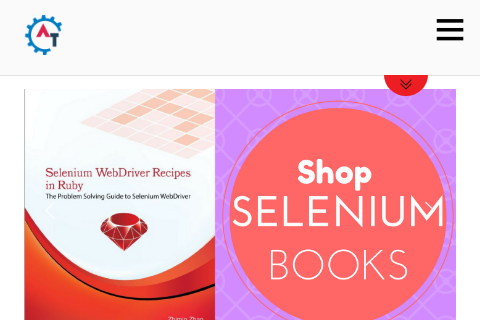

Page loaded and adjusted to mobile viewport
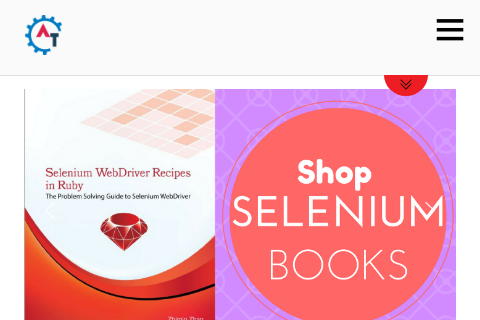

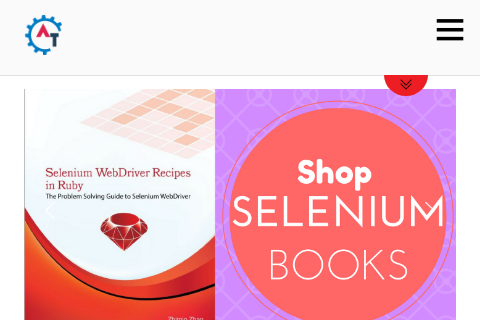